Tests iframe handling by navigating to nested iframes and interacting with a text input field inside the inner iframe - entering text, clearing it, and entering new text.

Starting URL: https://demo.automationtesting.in/Frames.html

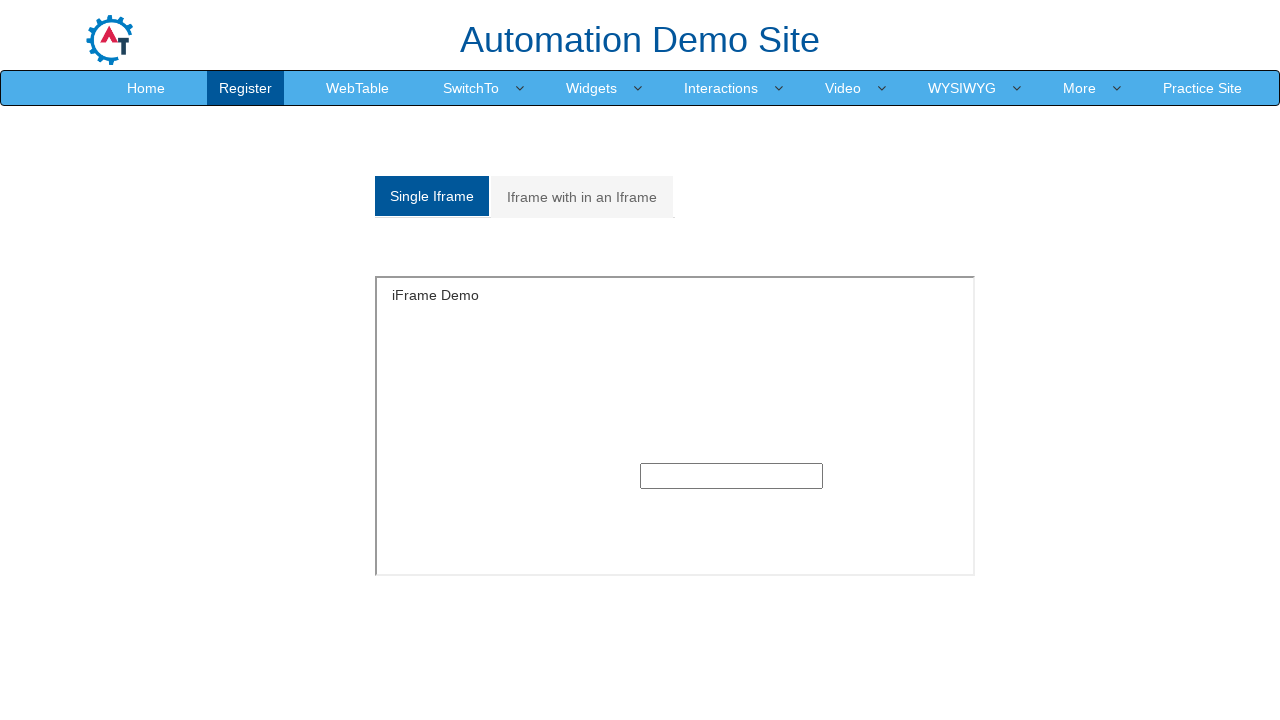

Clicked on 'Iframe with in an Iframe' tab at (582, 197) on xpath=//a[normalize-space()='Iframe with in an Iframe']
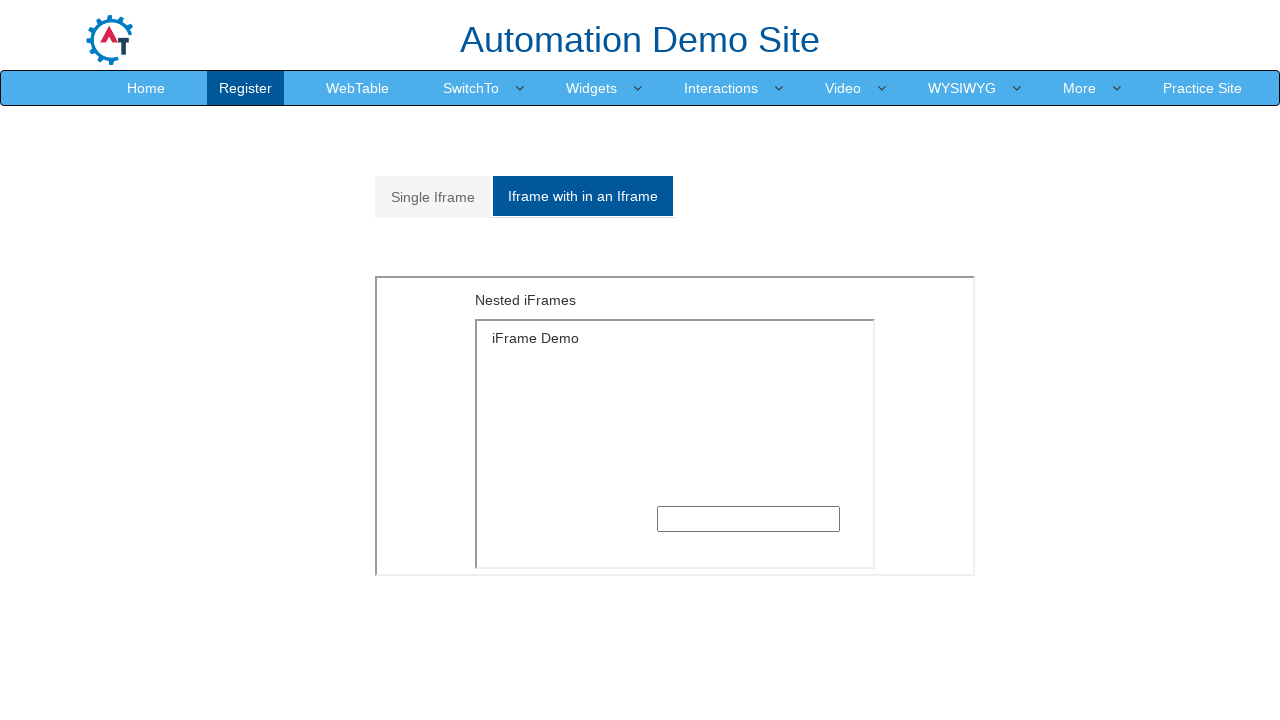

Located outer iframe with src='MultipleFrames.html'
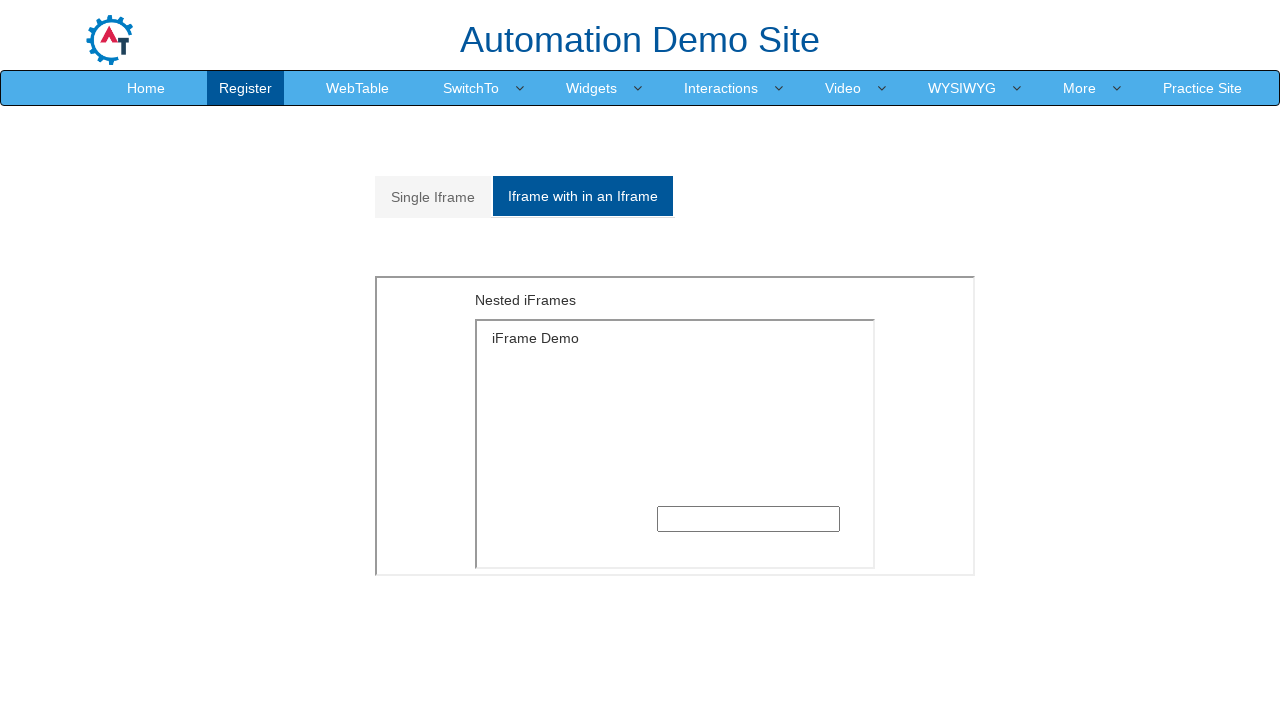

Located inner iframe within outer frame
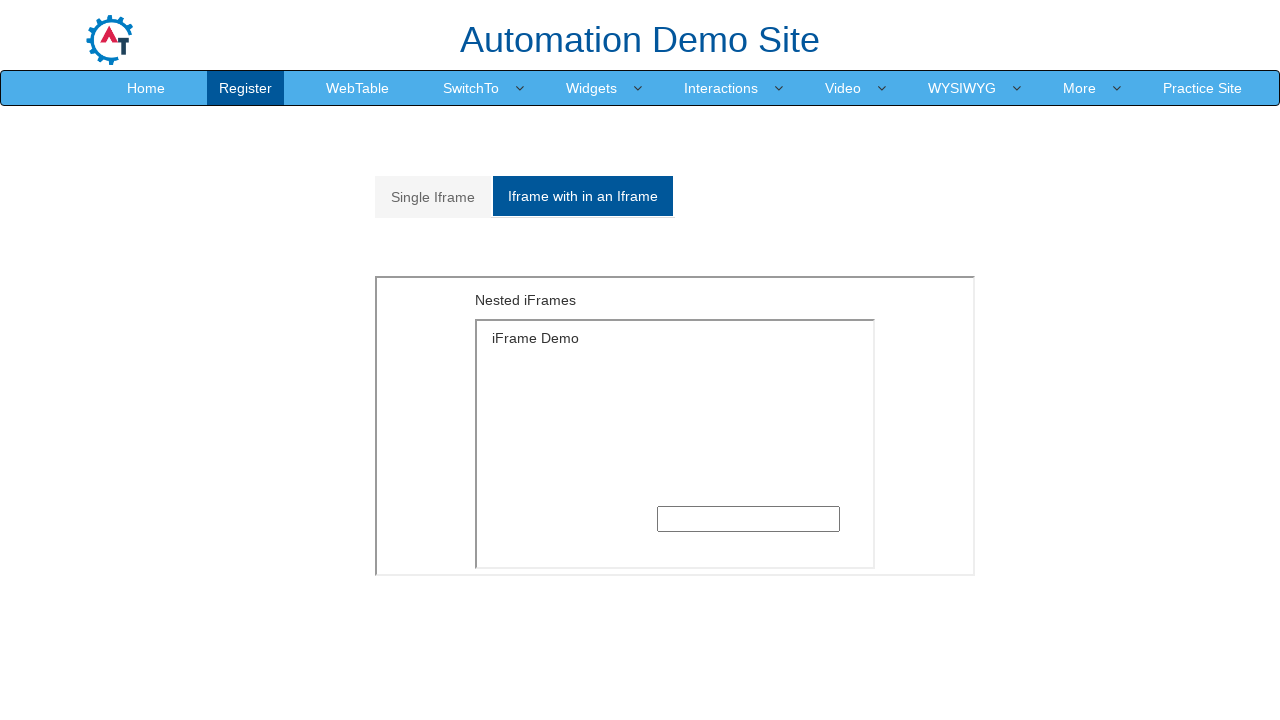

Located text input field in inner iframe
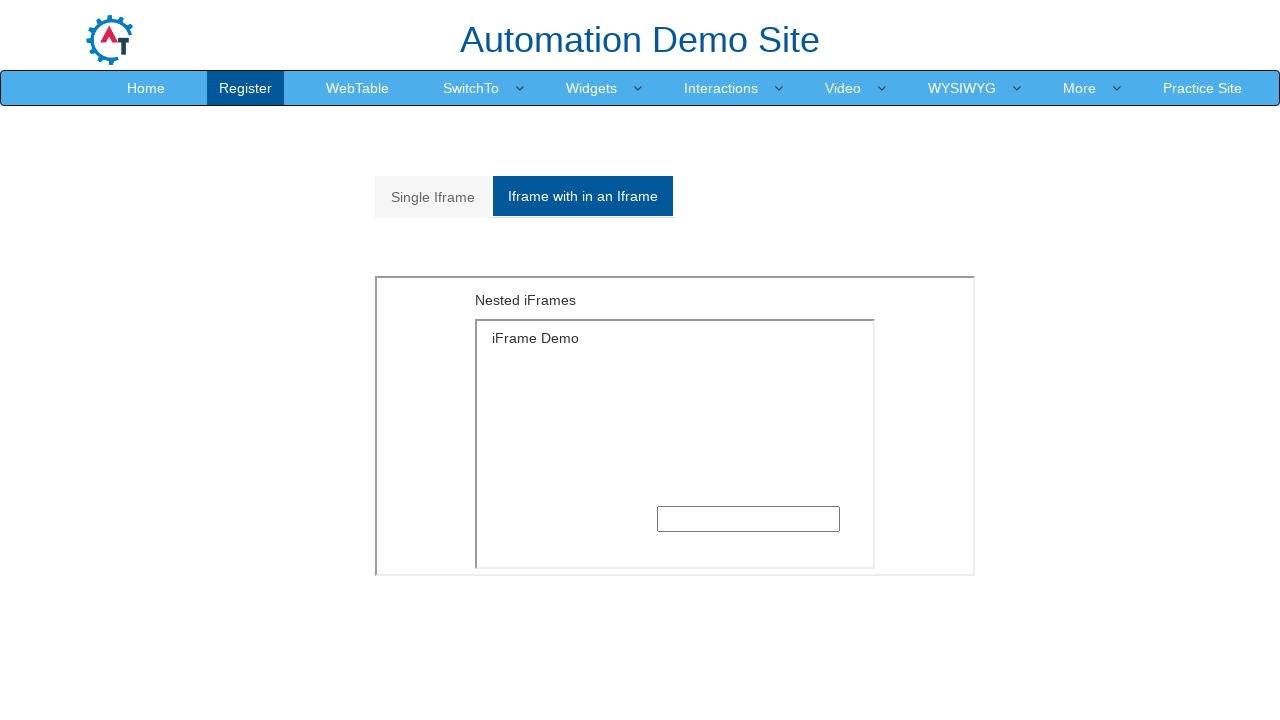

Entered 'abc' in the text input field on iframe[src='MultipleFrames.html'] >> internal:control=enter-frame >> iframe >> i
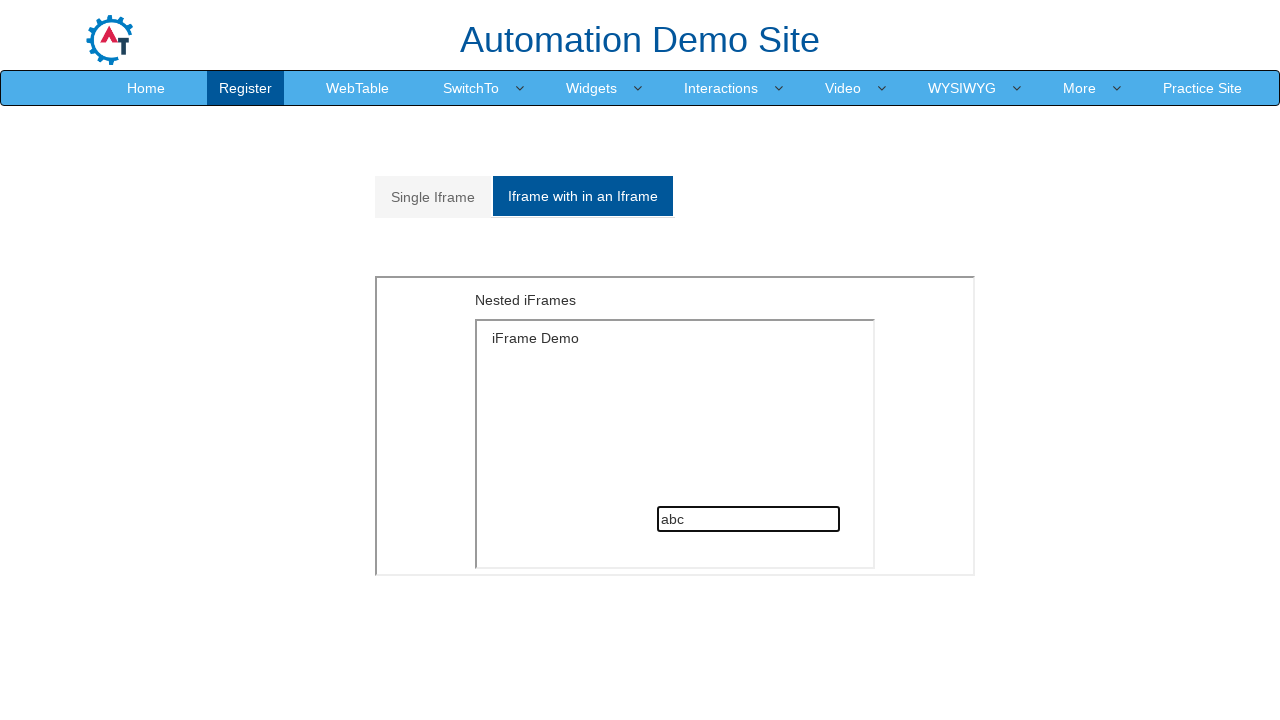

Cleared the text input field on iframe[src='MultipleFrames.html'] >> internal:control=enter-frame >> iframe >> i
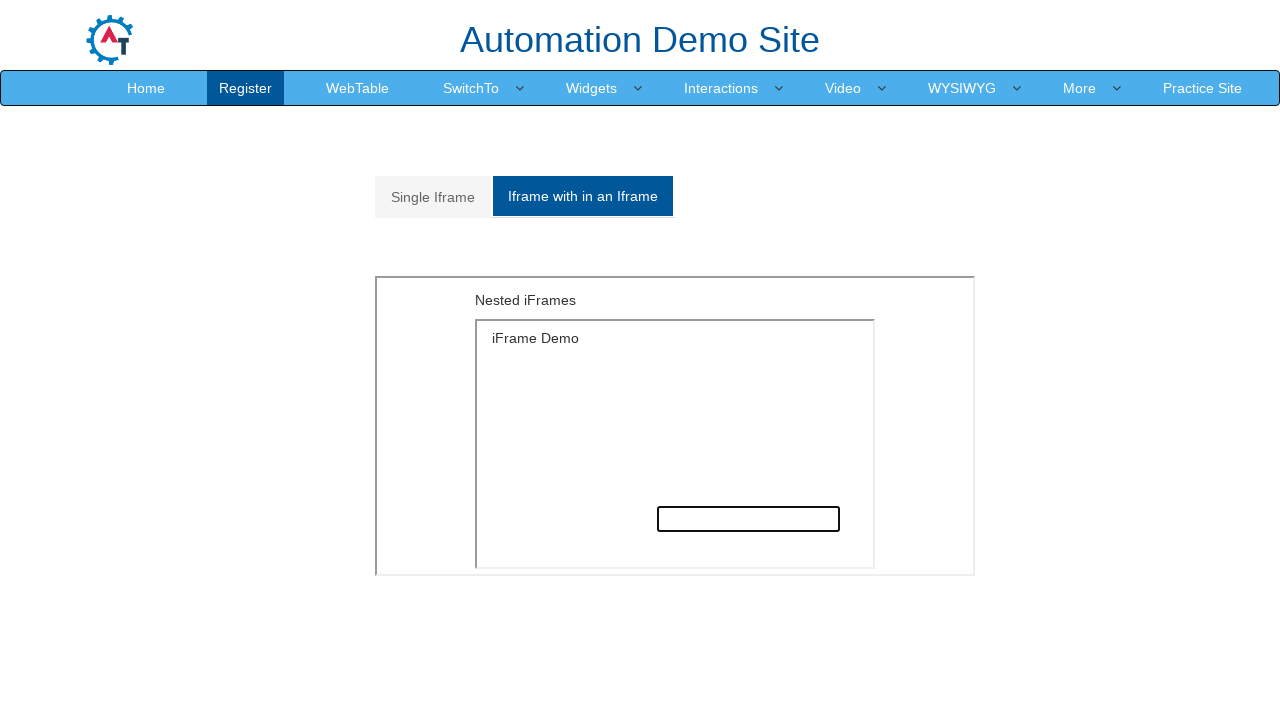

Entered 'Mahesh Jadhav' in the text input field on iframe[src='MultipleFrames.html'] >> internal:control=enter-frame >> iframe >> i
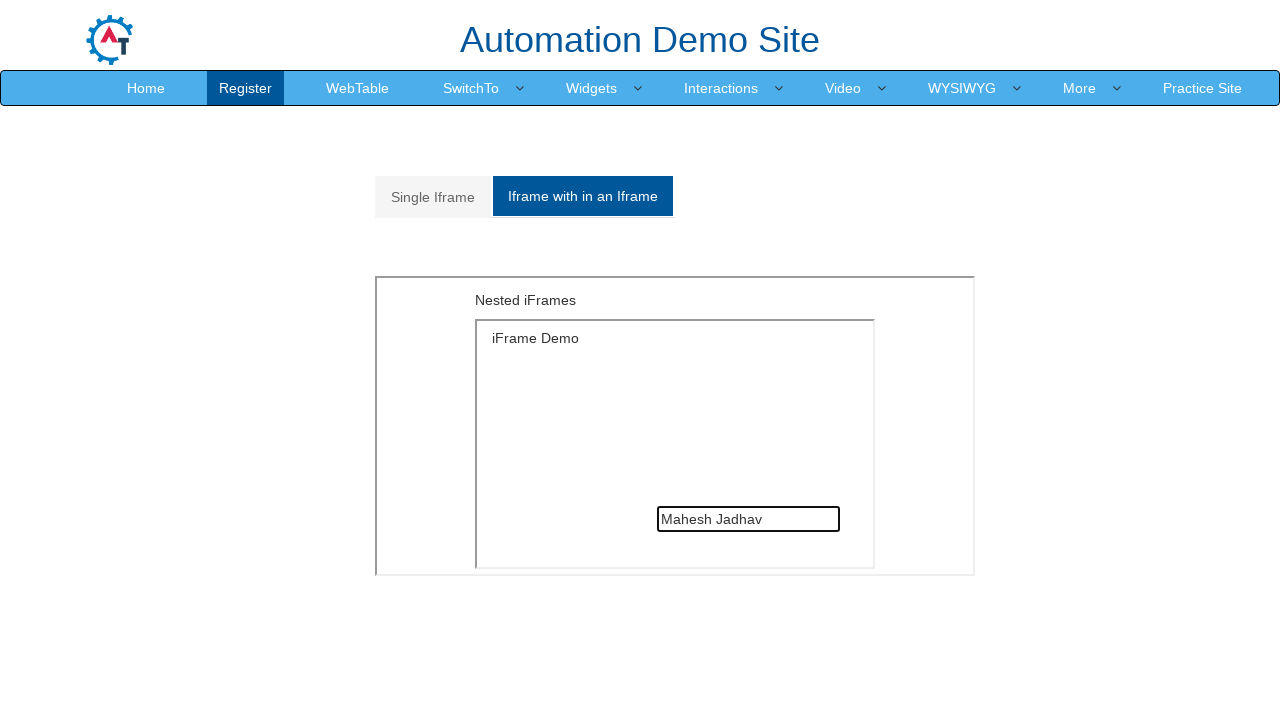

Waited 1000ms to observe the result
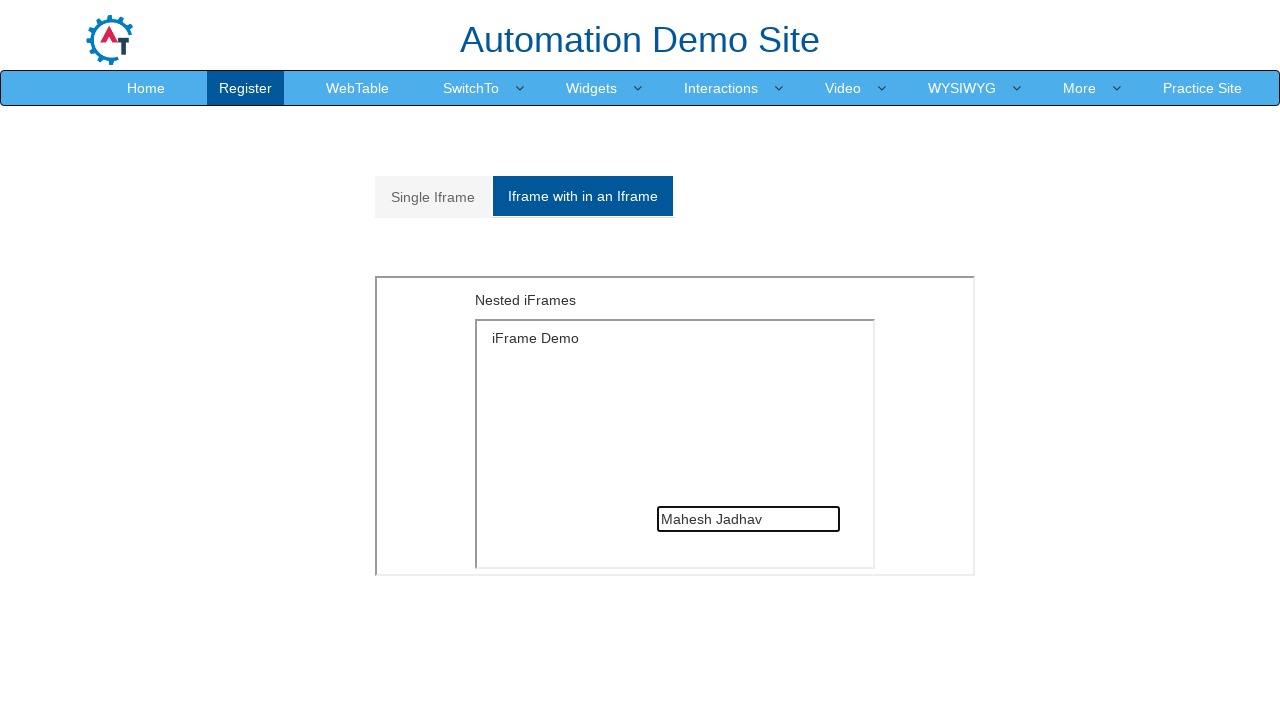

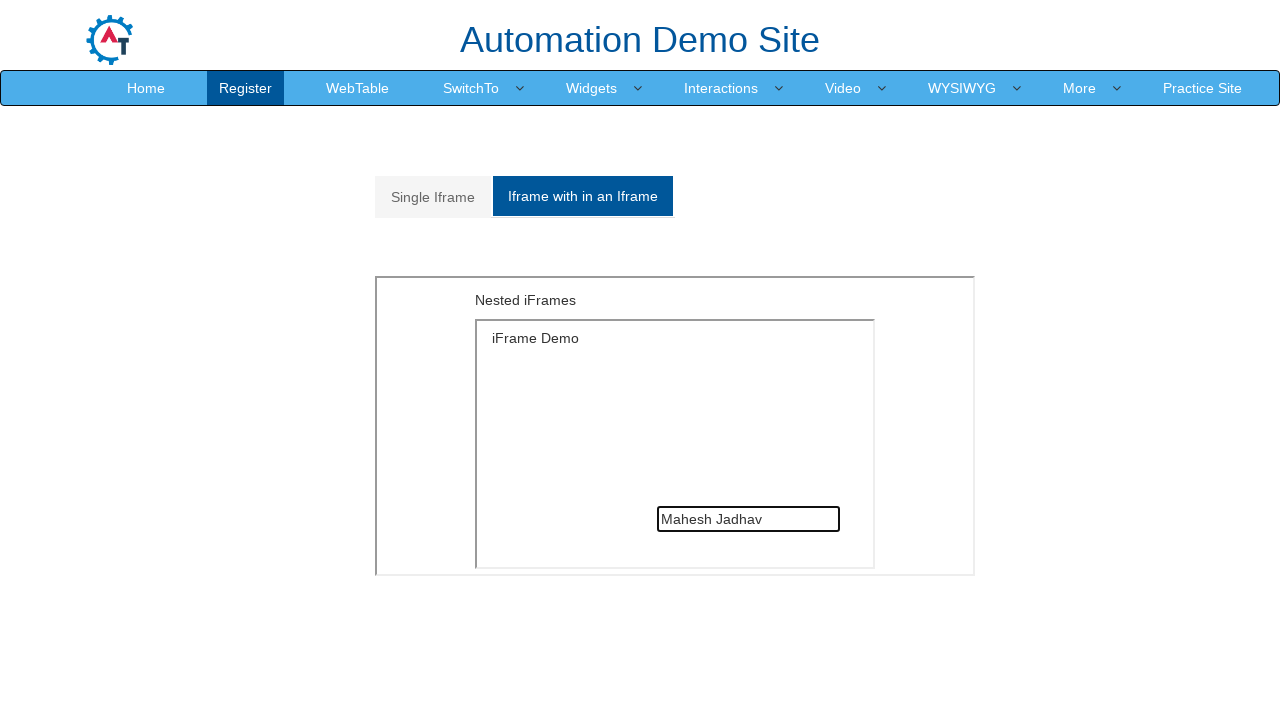